Navigates to BigBasket grocery website, clicks View All to display products, and adds specific items (Banana, Carrot, Curry Leaves) to the cart by matching product names

Starting URL: https://www.bigbasket.com/

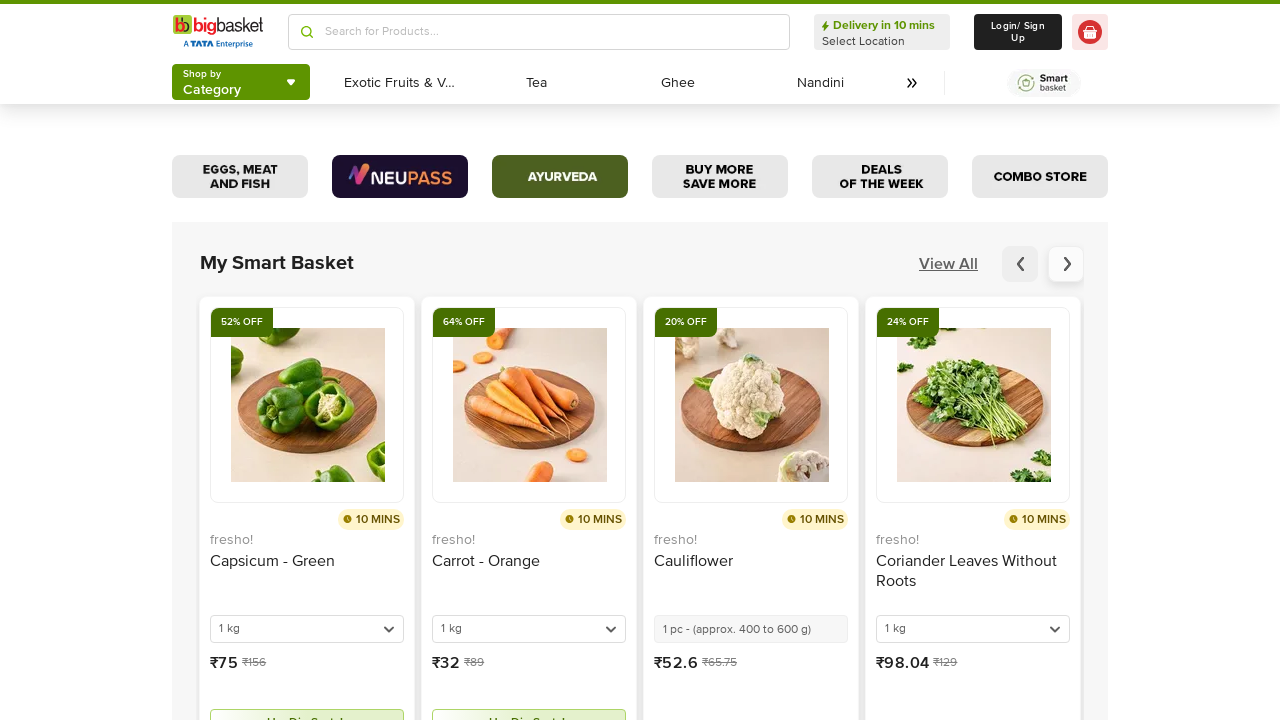

Clicked 'View All' to display all products at (948, 264) on xpath=//span[text()='View All']
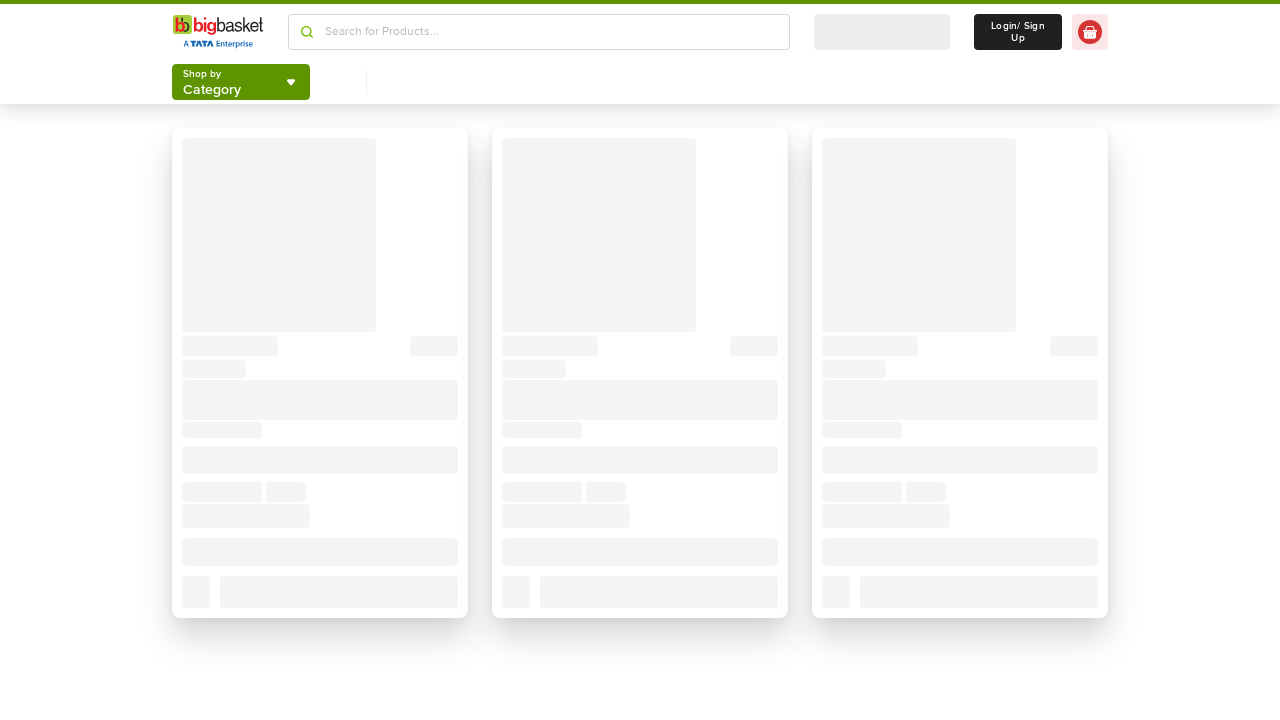

Waited for products to load
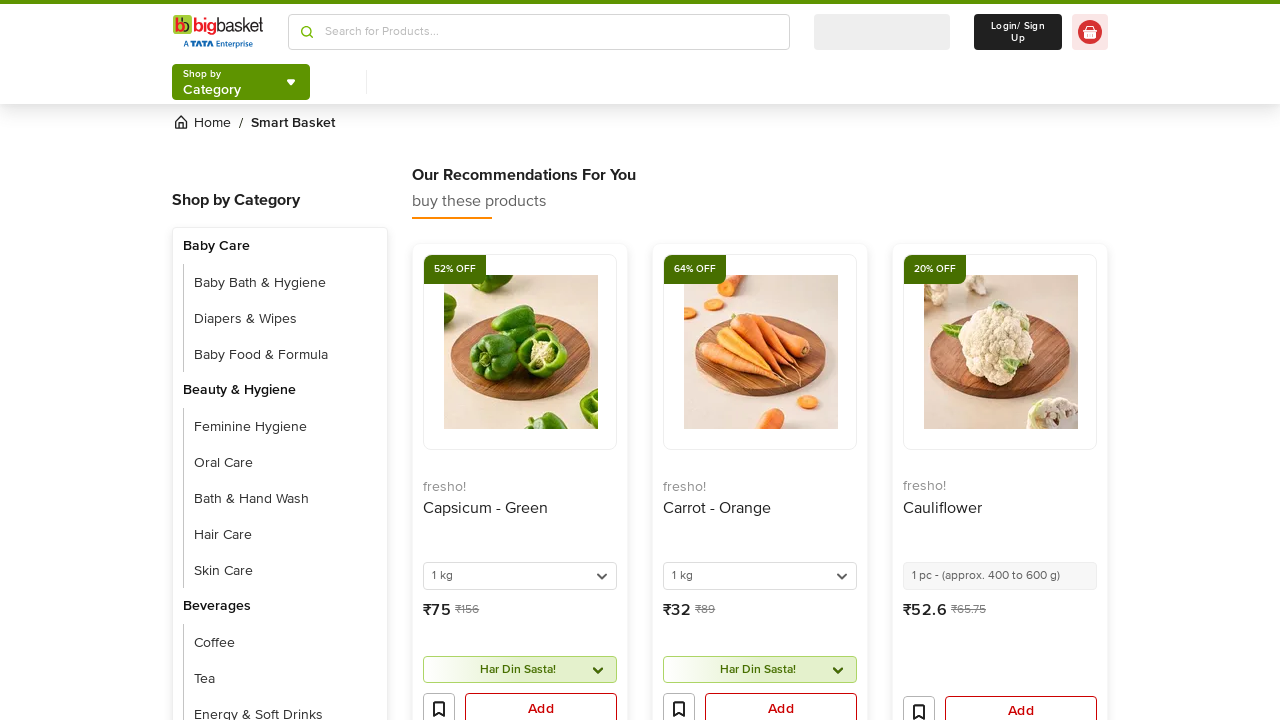

Retrieved all product elements from the page
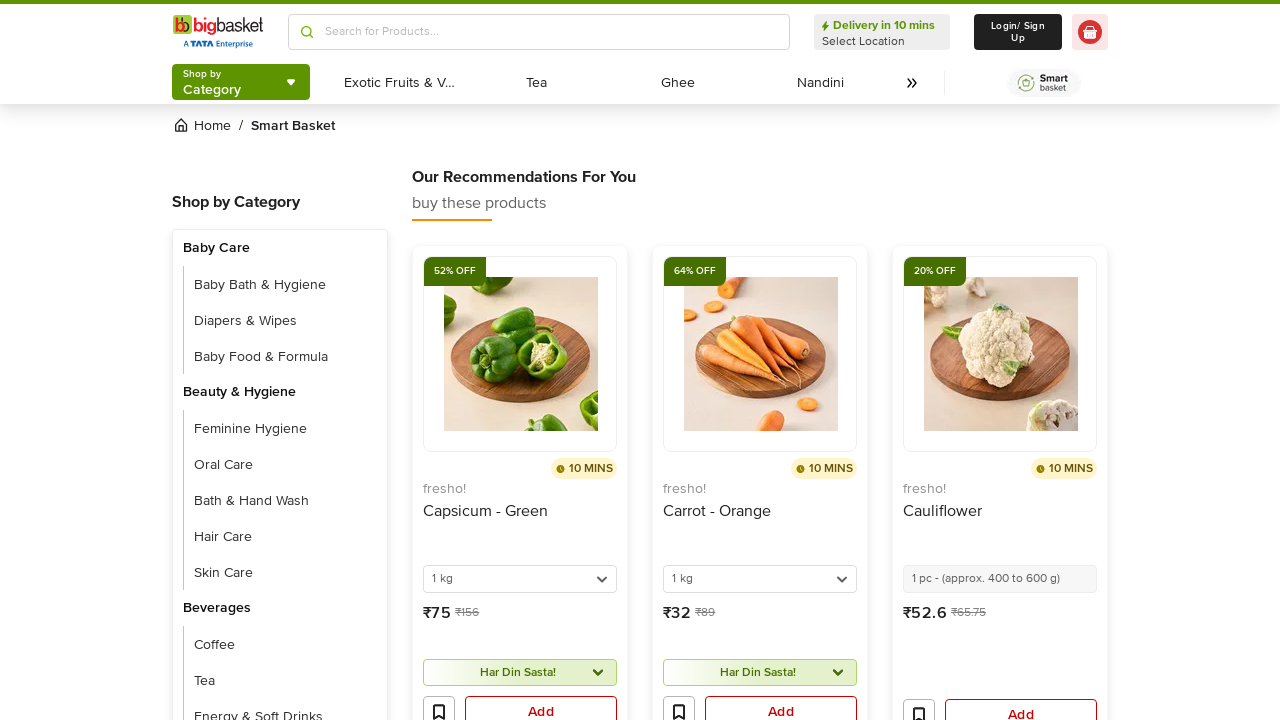

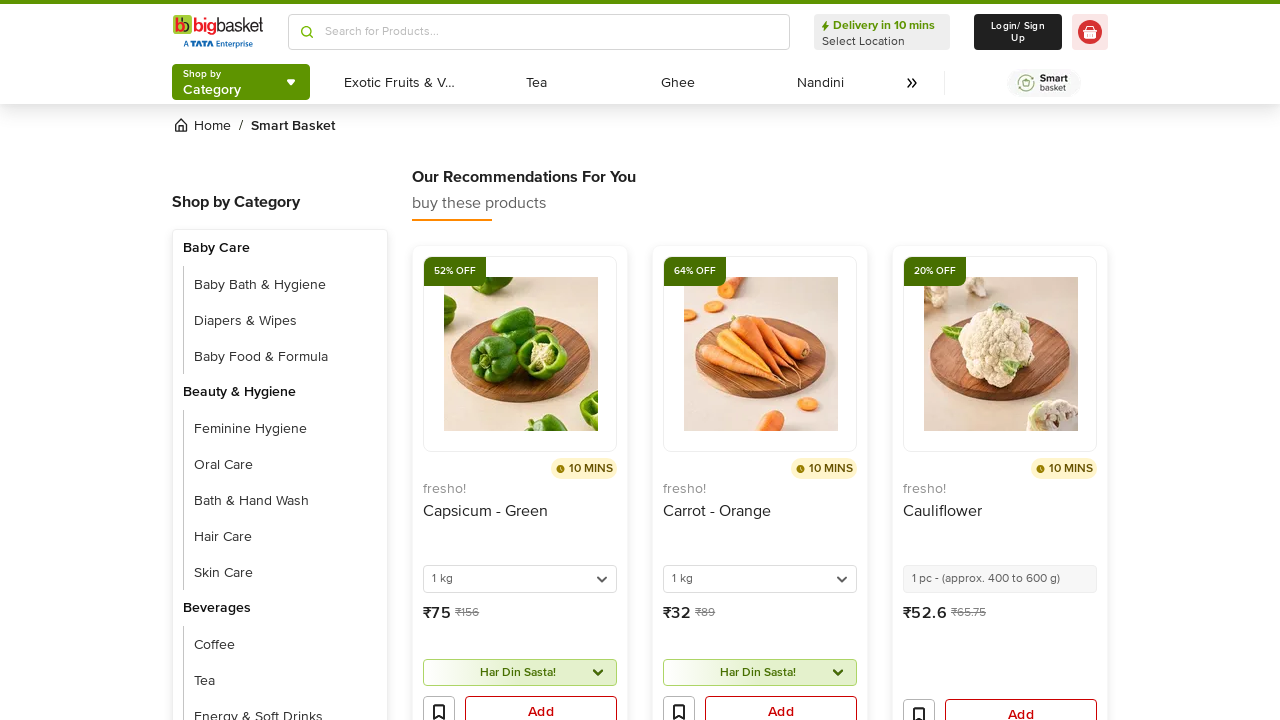